Tests various UI elements on a QA practice website including navigation links, buttons, dropdown selection, and form inputs like email and password fields.

Starting URL: https://www.qa-practice.com/elements/input/simple

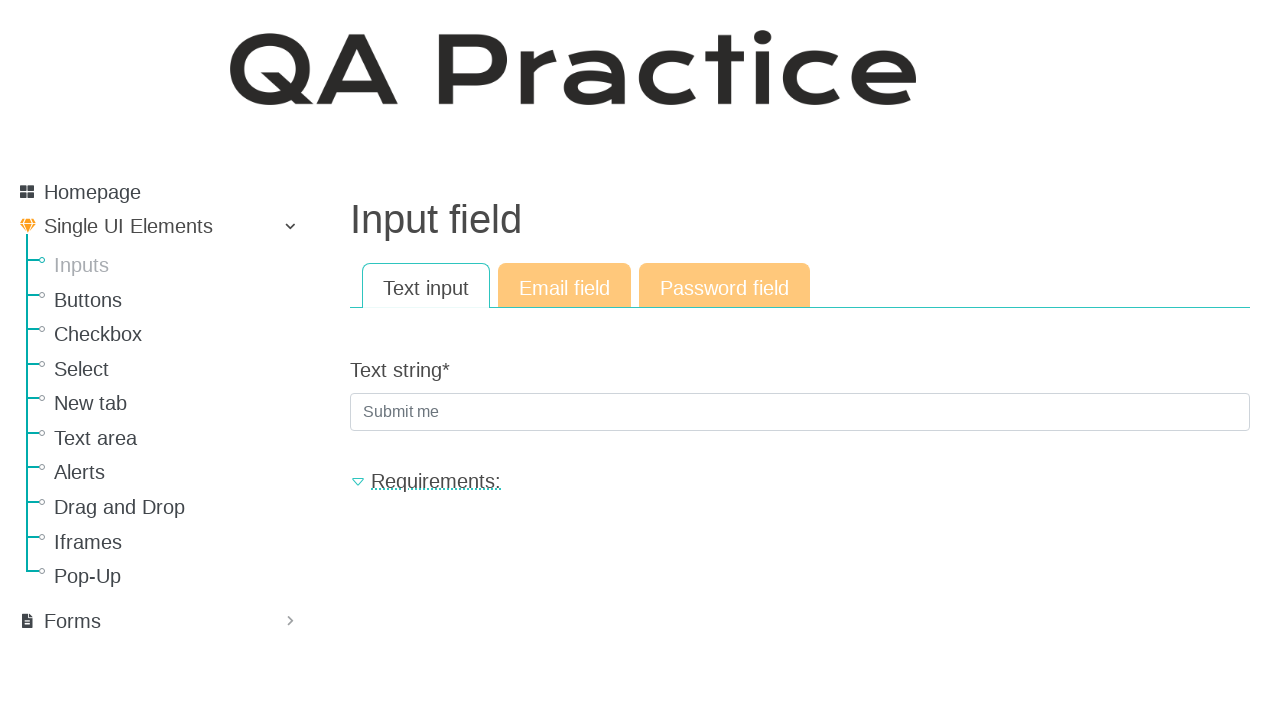

Navigated to Buttons section at (180, 300) on text=Buttons
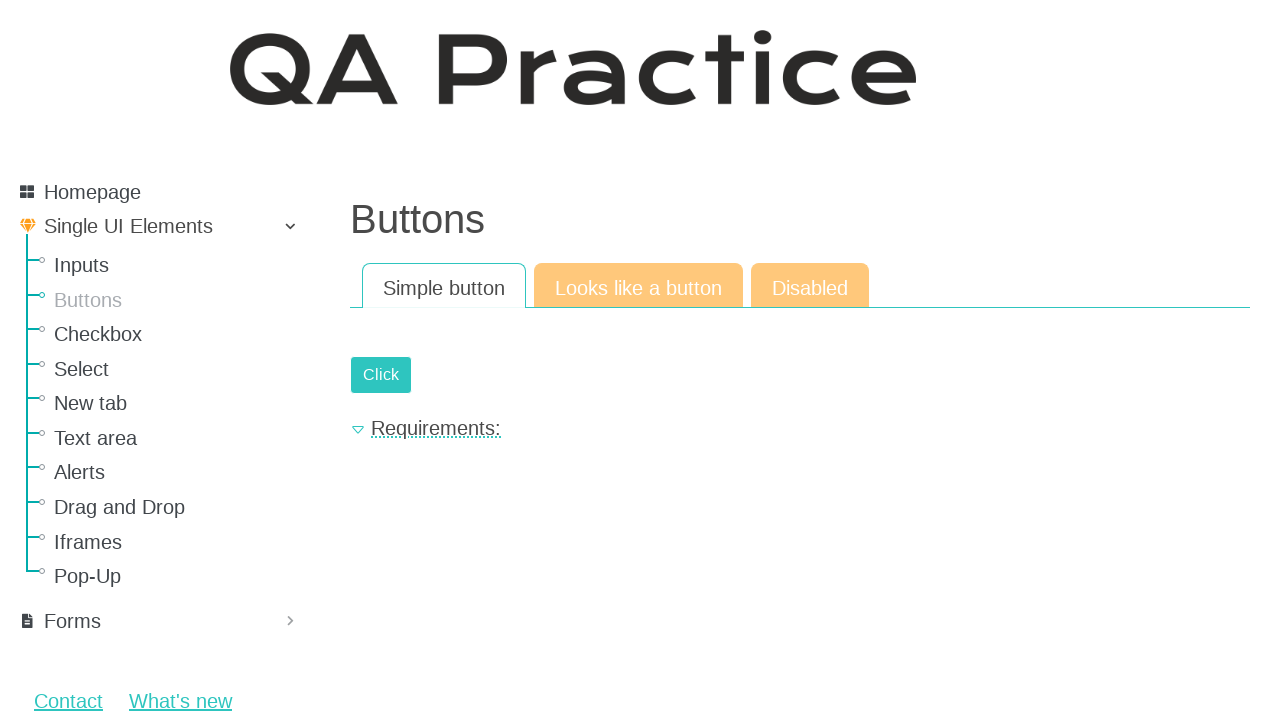

Clicked on 'Looks like a button' link at (638, 286) on text=Looks like a button
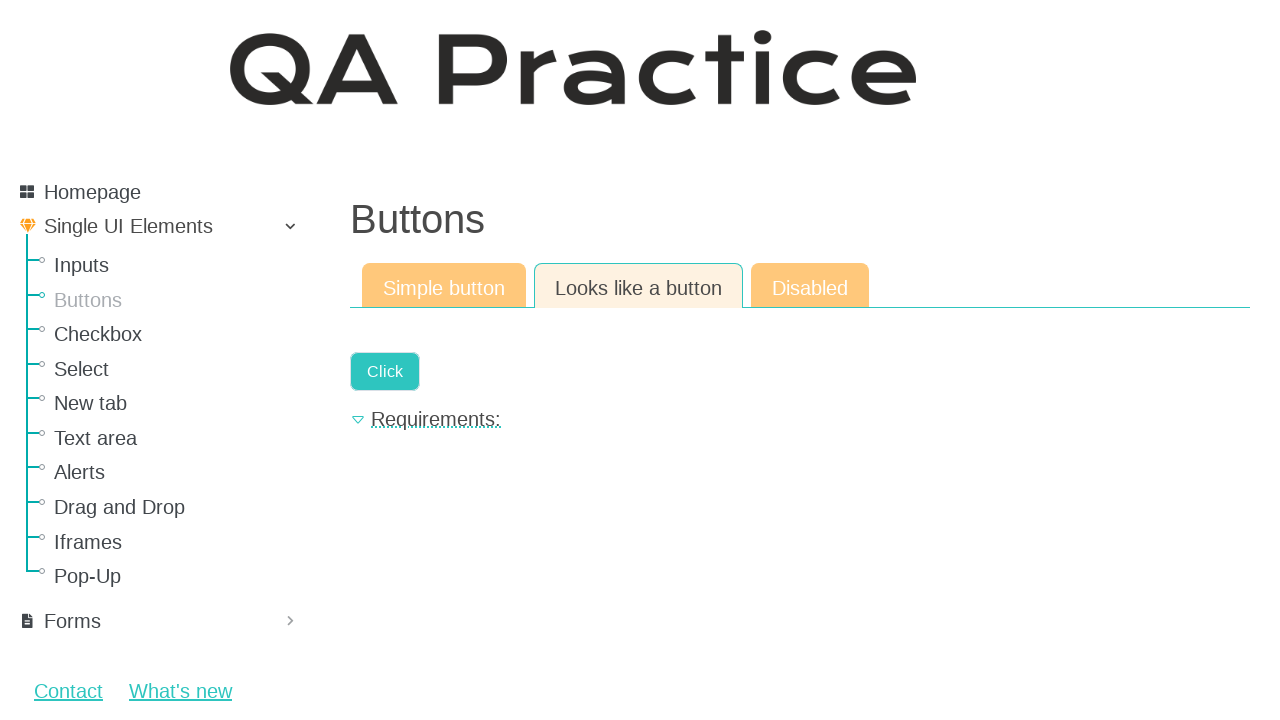

Clicked on 'Disabled' link at (810, 286) on text=Disabled
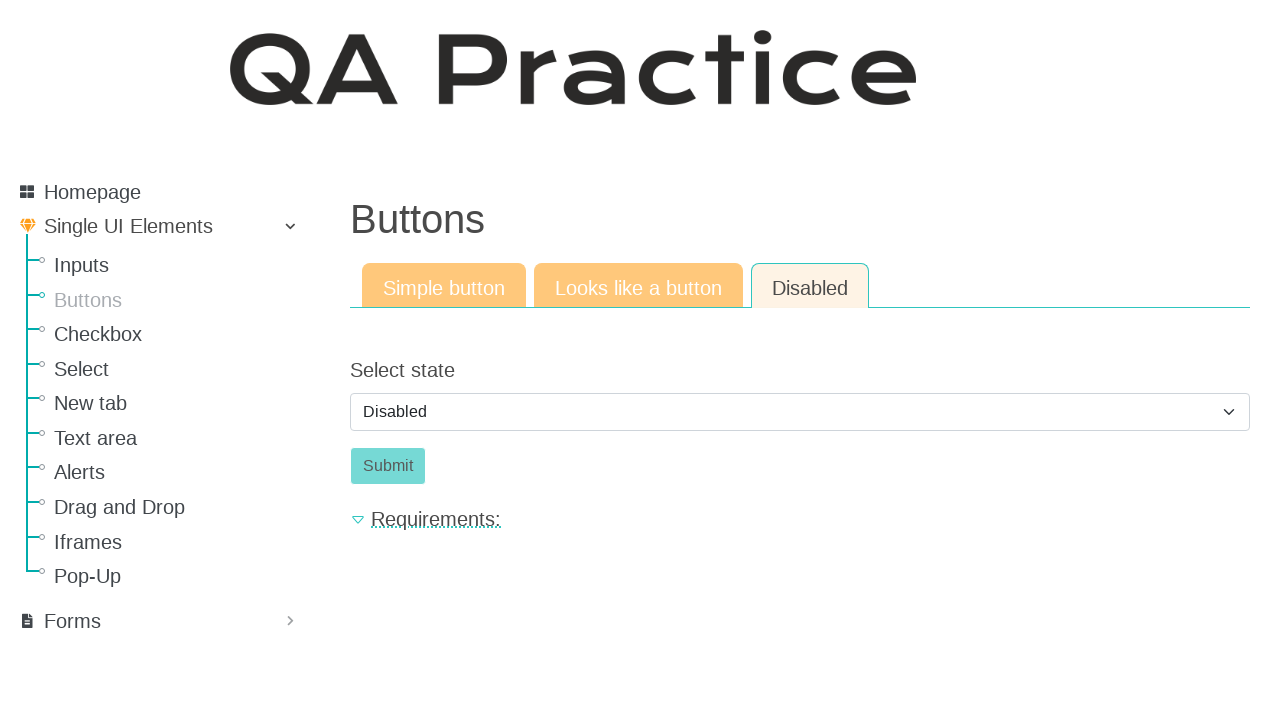

Clicked on select dropdown at (800, 412) on select[name='select_state']
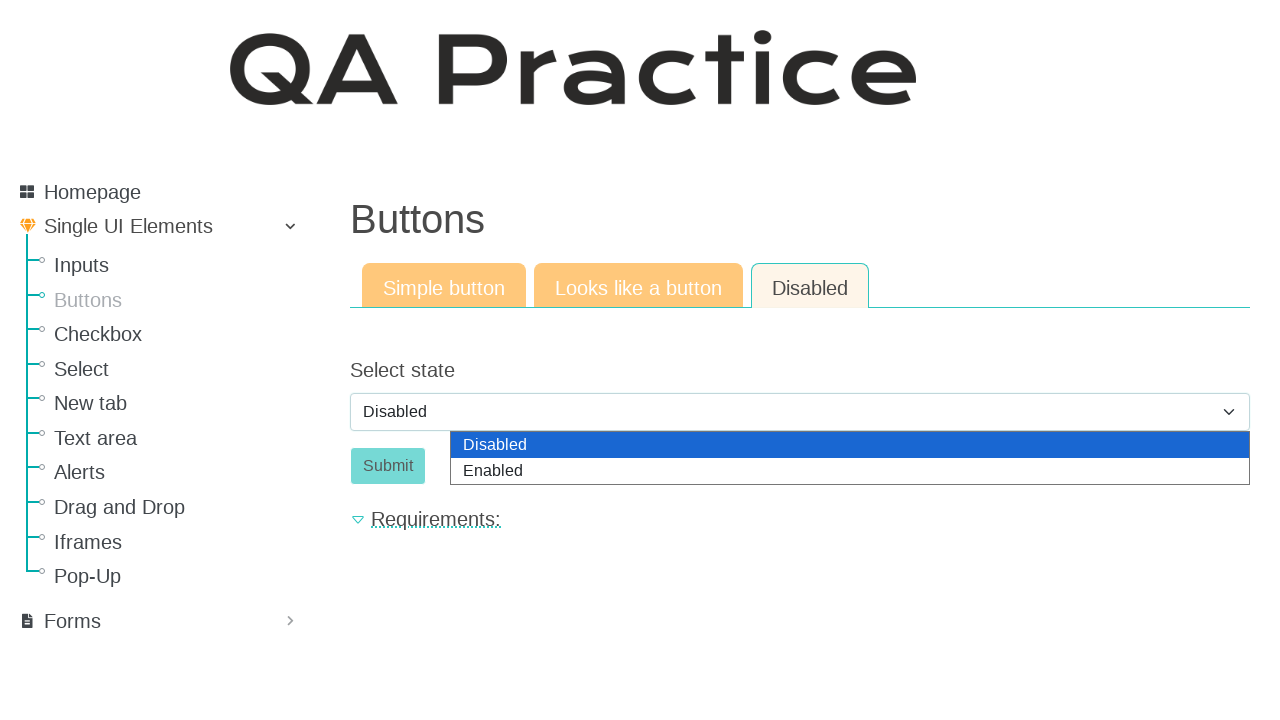

Selected 'enabled' option from dropdown on select[name='select_state']
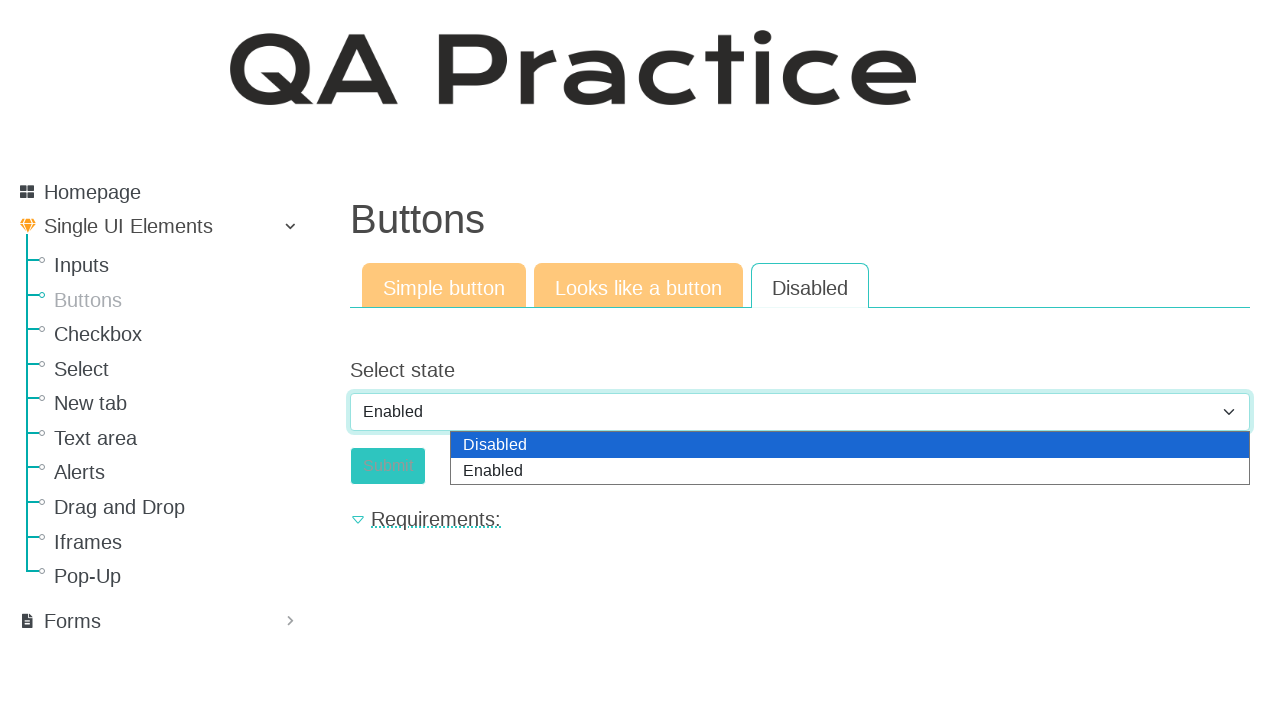

Clicked submit button at (388, 466) on input[name='submit']
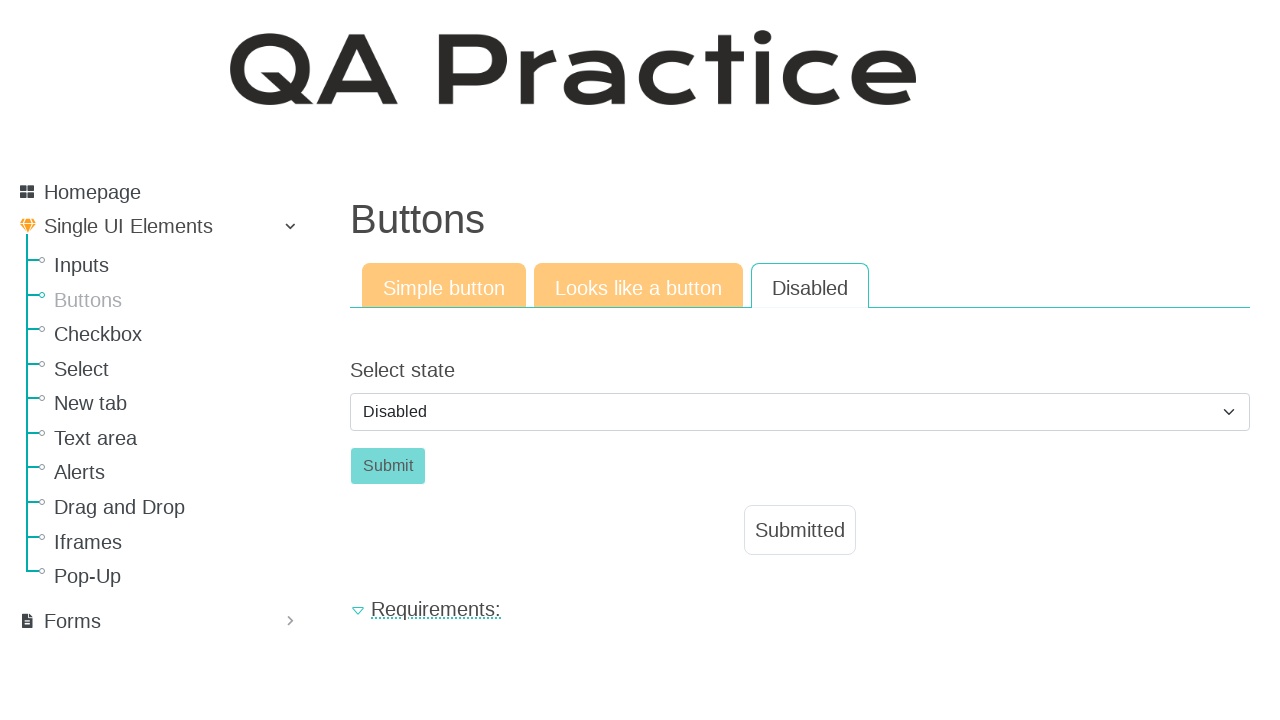

Navigated to simple input page
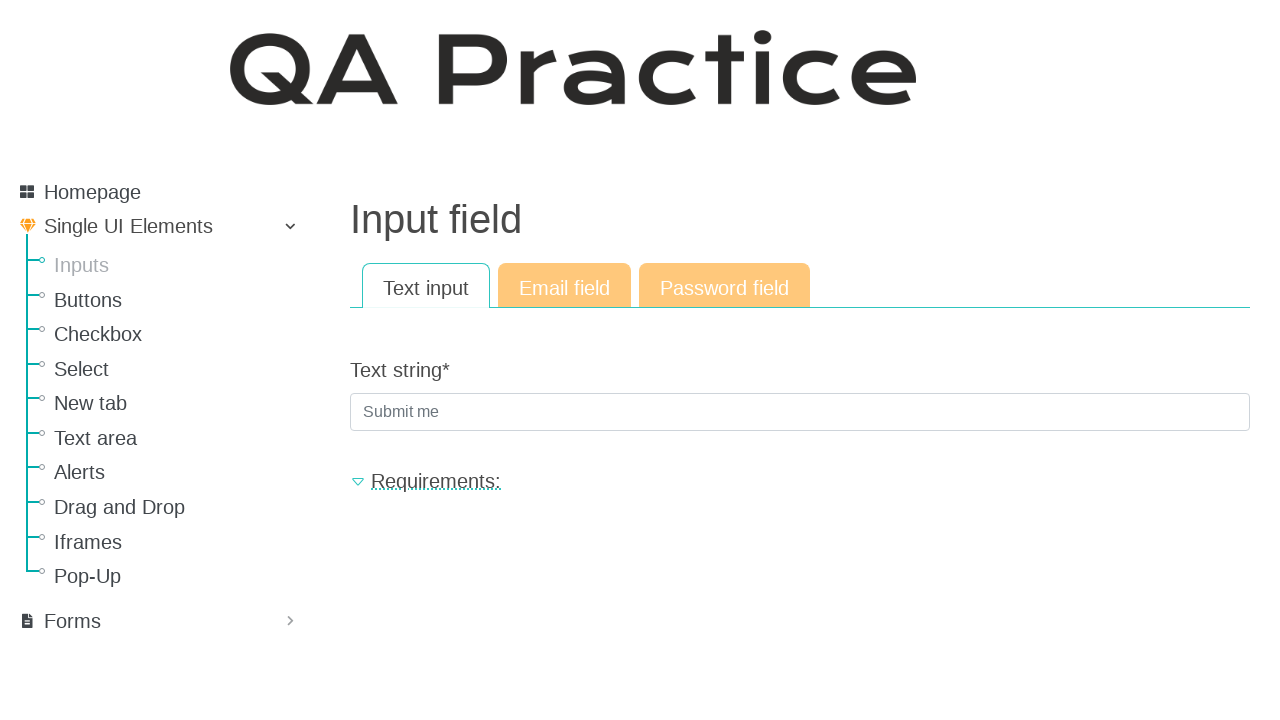

Navigated to Inputs section at (180, 265) on text=Inputs
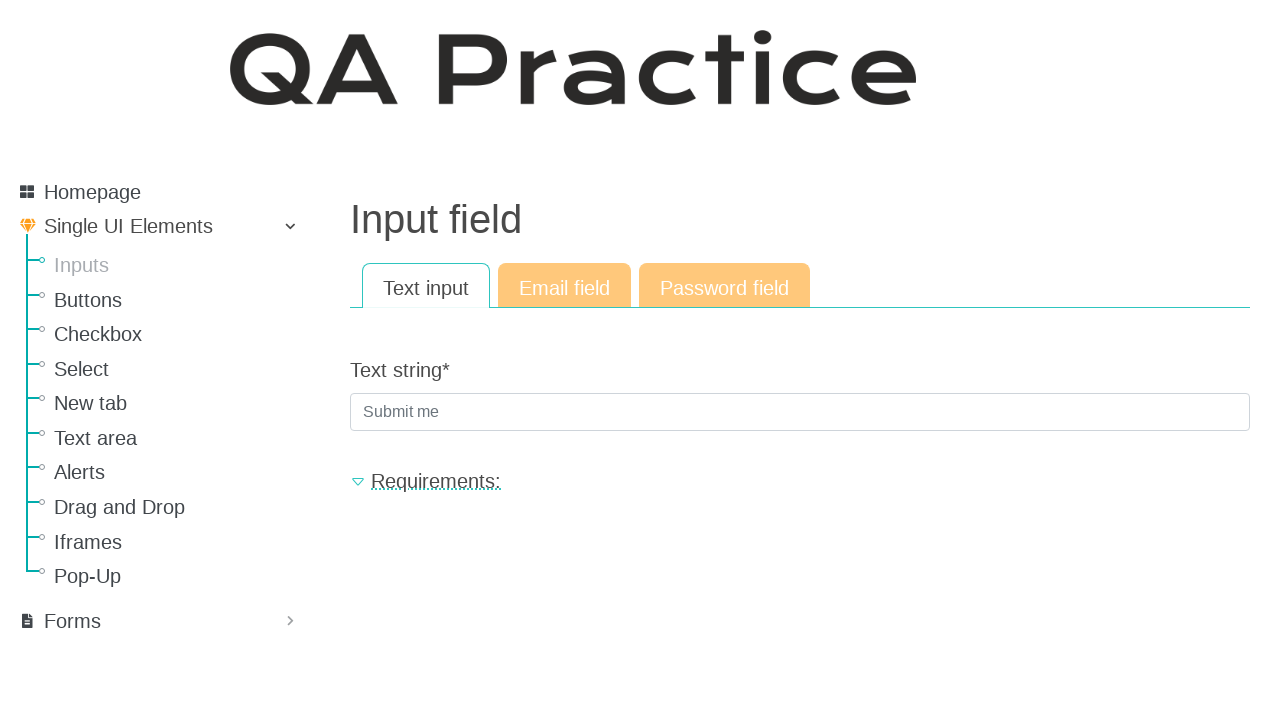

Clicked on 'Text input' link at (426, 287) on text=Text input
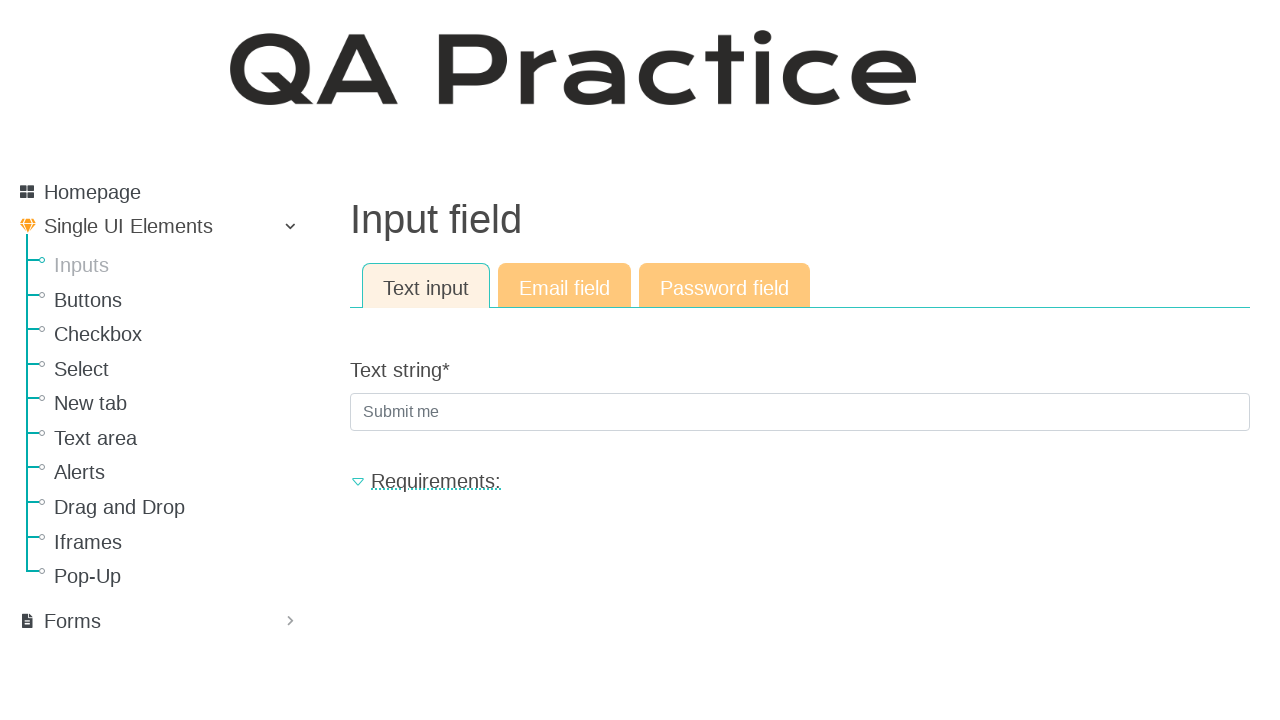

Clicked on 'Email field' link at (564, 286) on text=Email field
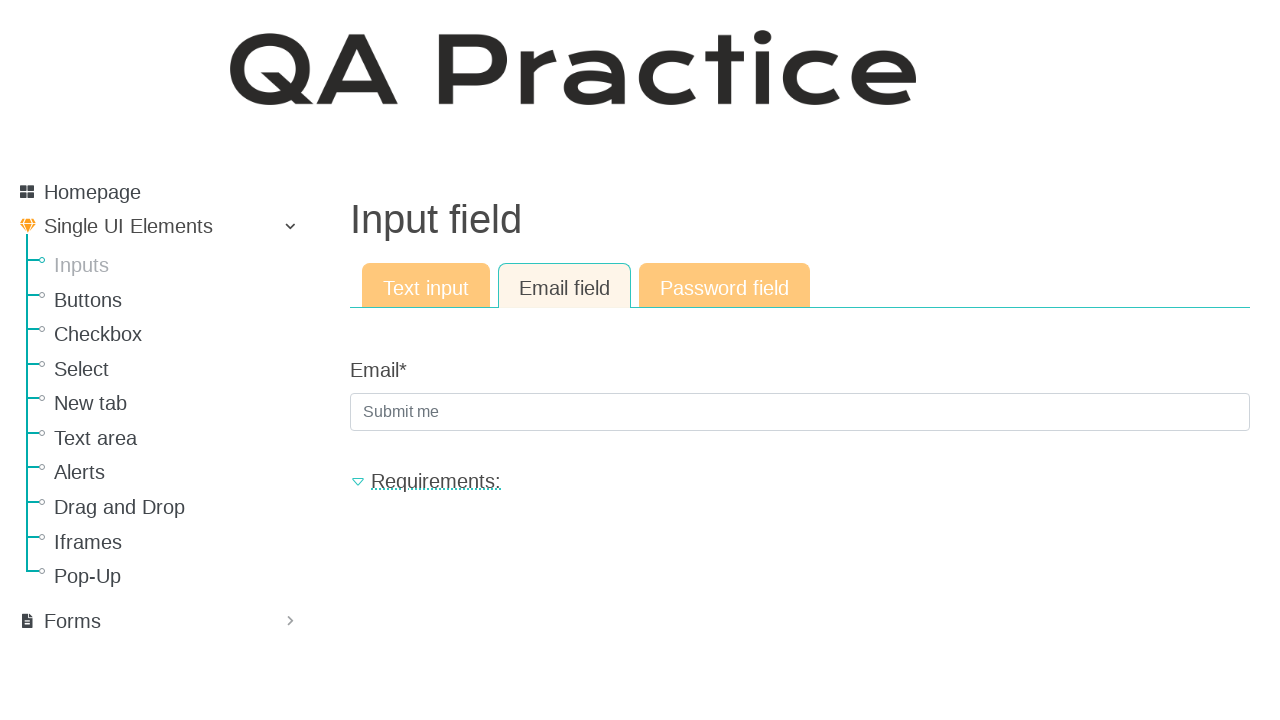

Clicked on 'Password field' link at (724, 286) on text=Password field
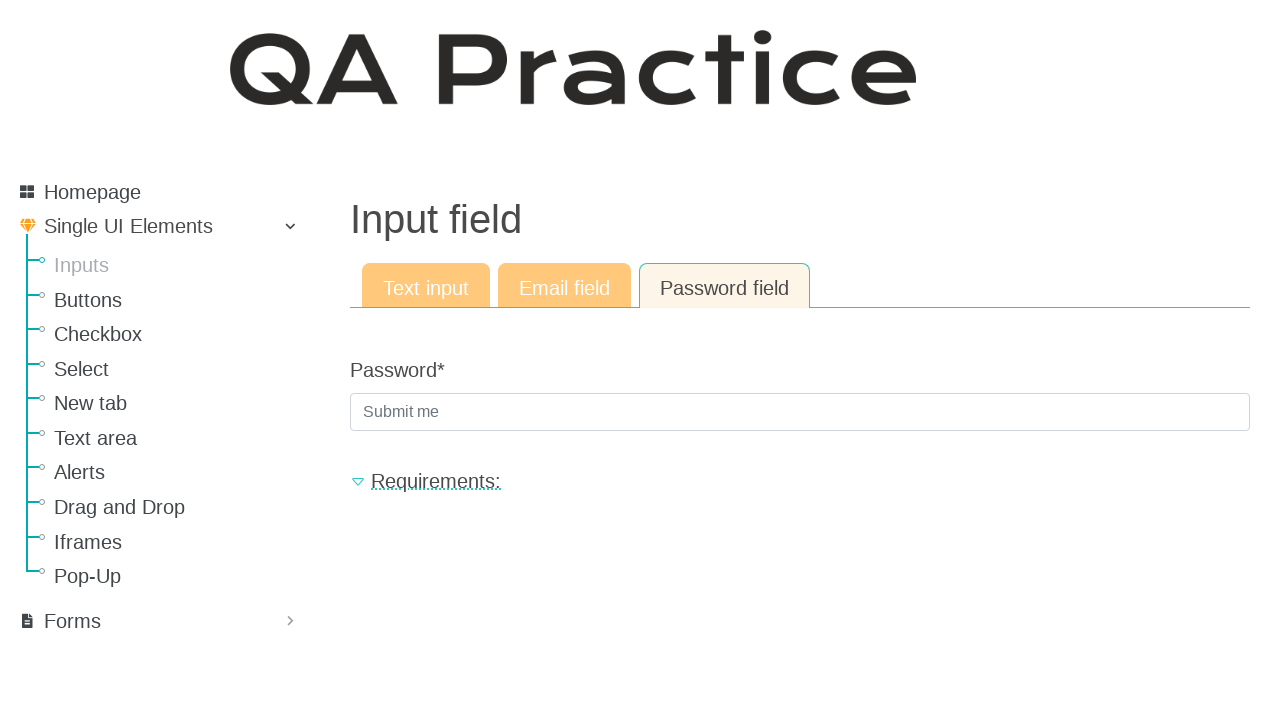

Filled password field with 'Qwer!123' on input[name='password']
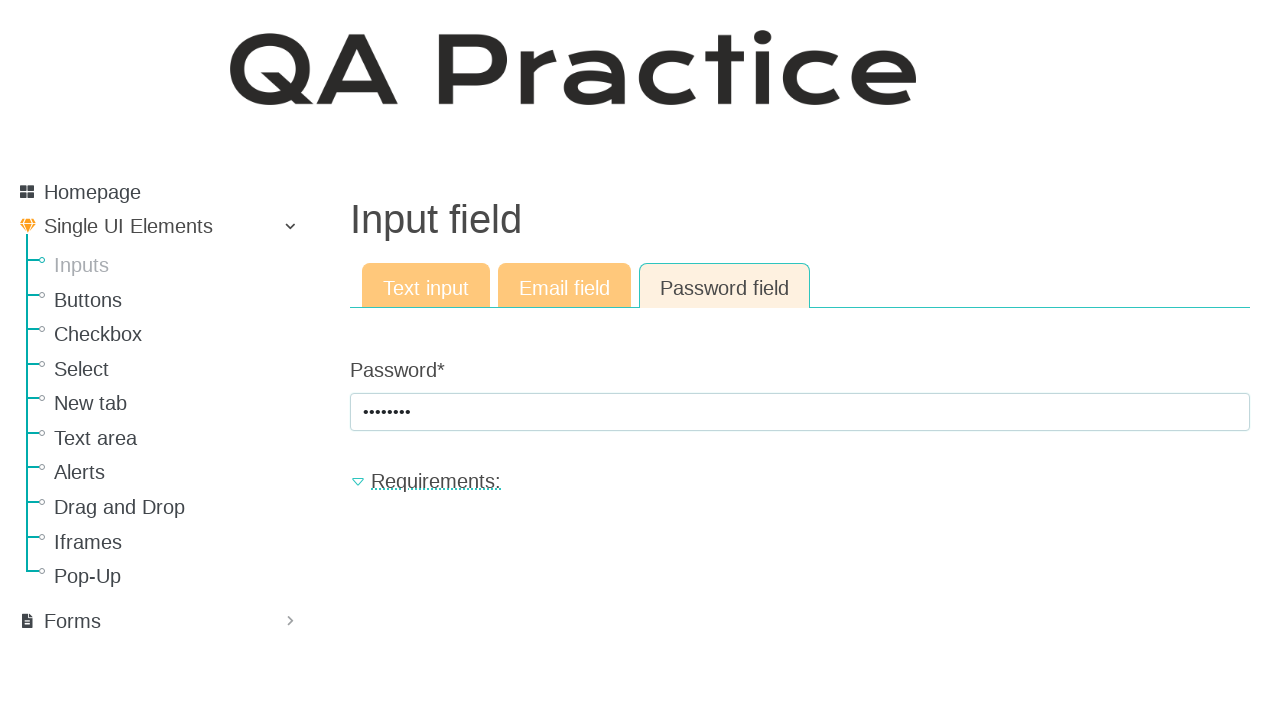

Pressed Enter key to submit password field on input[name='password']
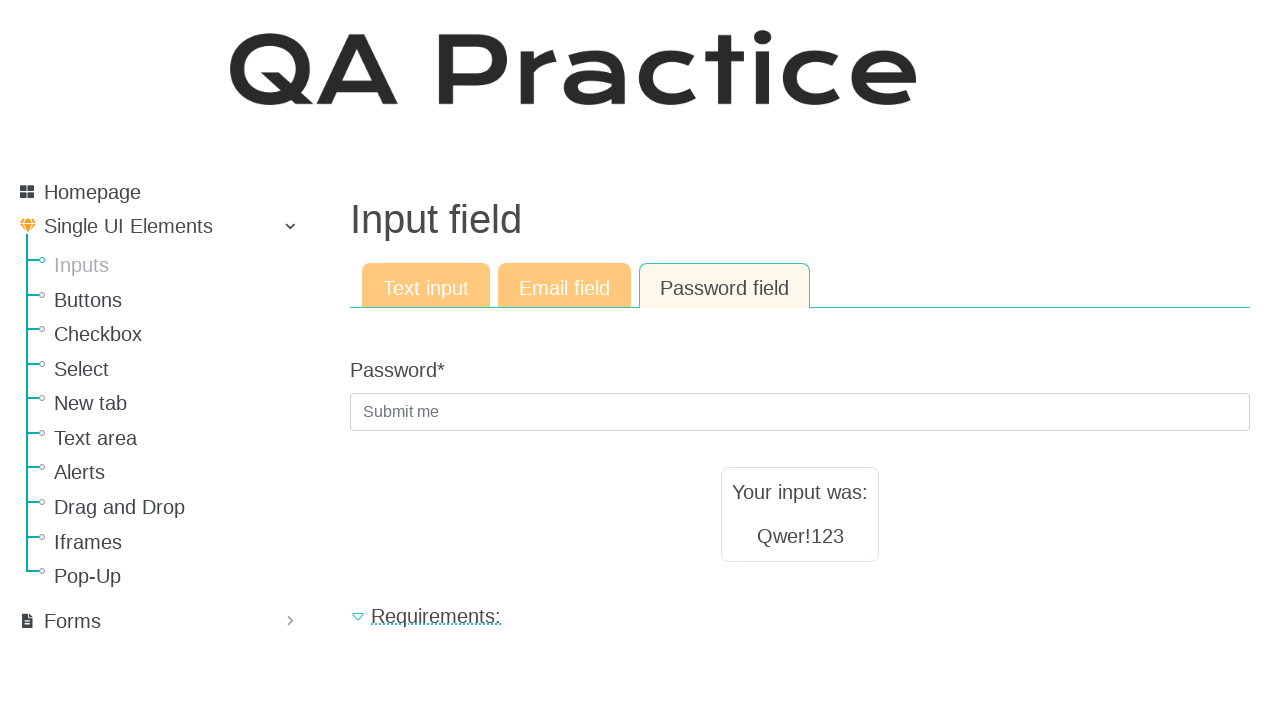

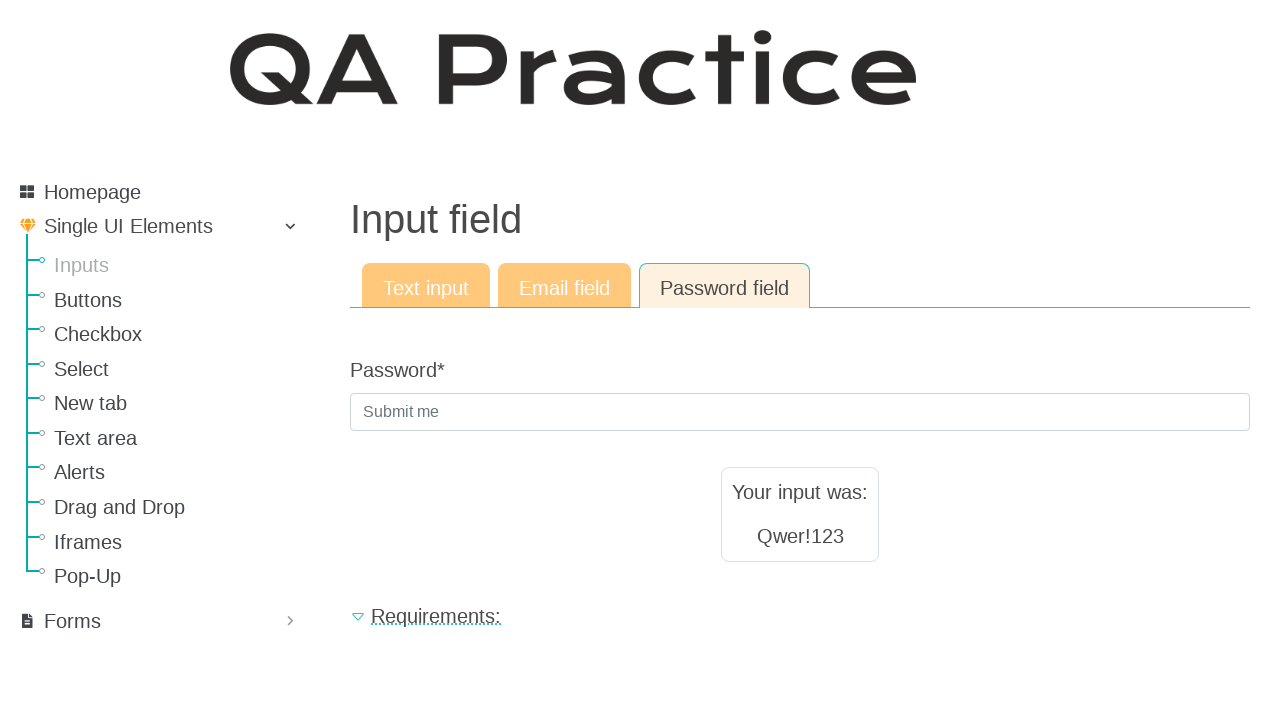